Tests radio button functionality by verifying that Yes and Impressive options can be selected while No option is disabled

Starting URL: https://demoqa.com/radio-button

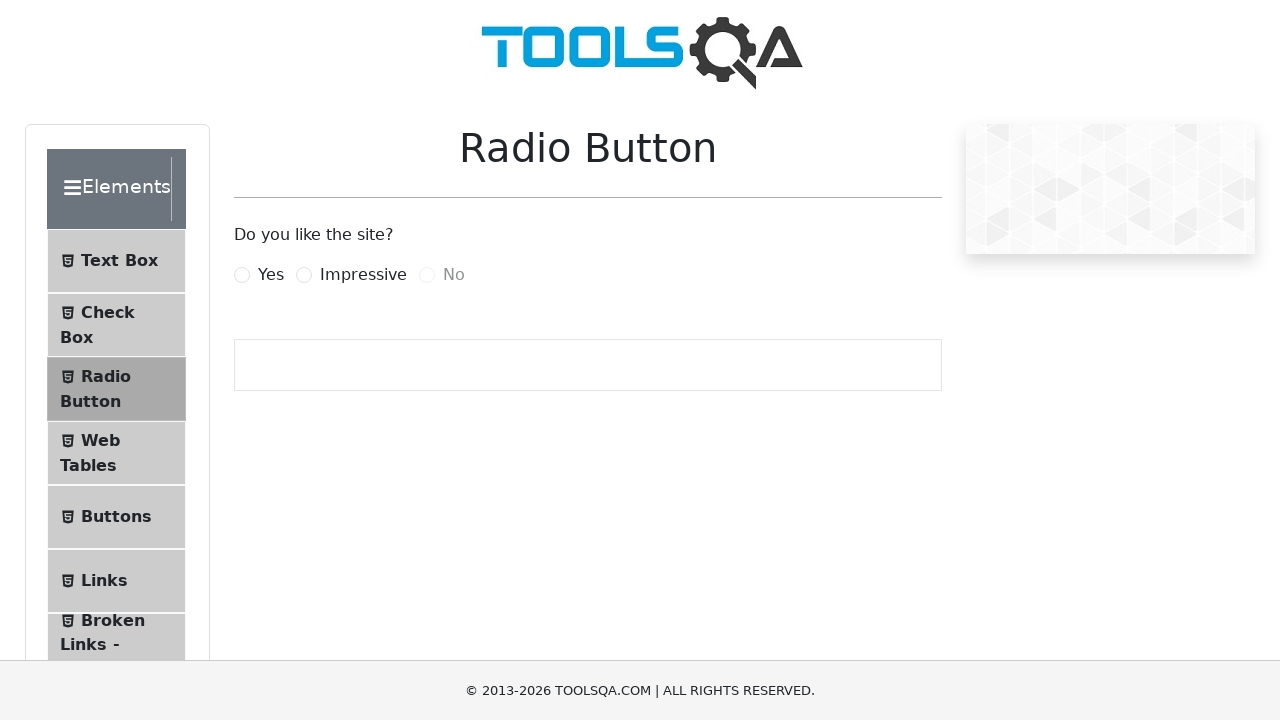

Clicked on Yes radio button at (271, 275) on label[for='yesRadio']
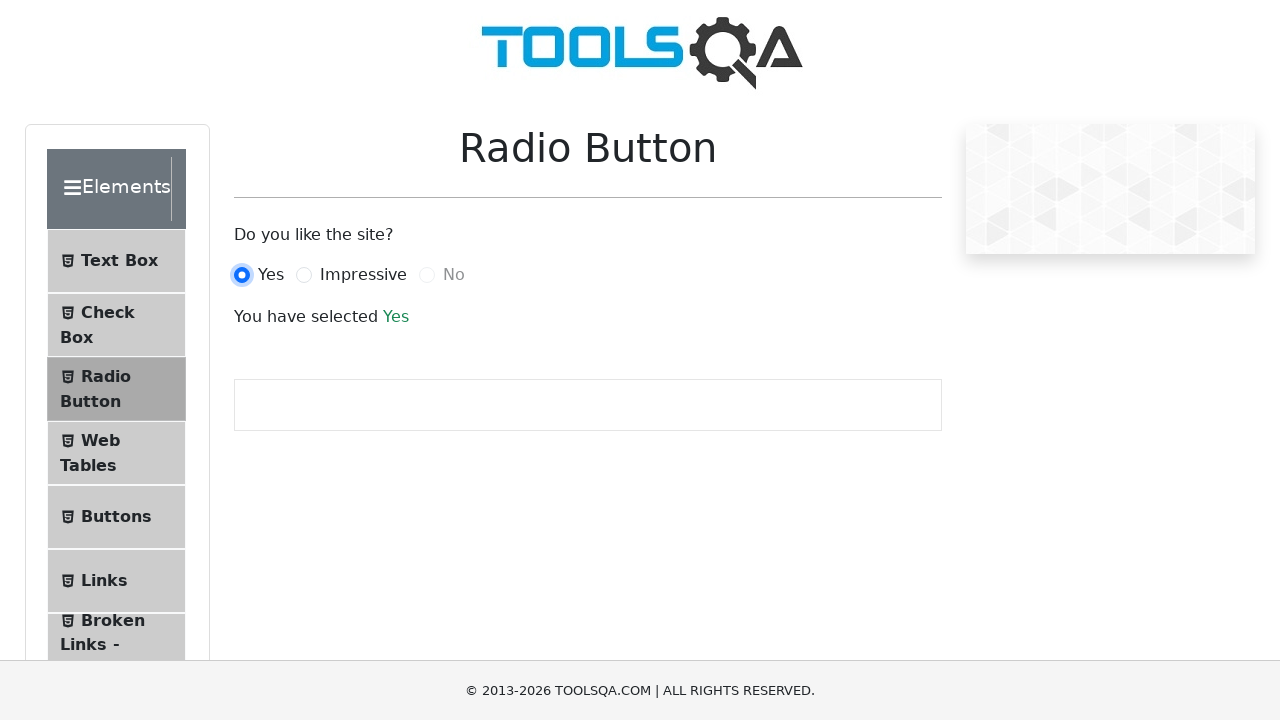

Verified Yes radio button is selected - success message appeared
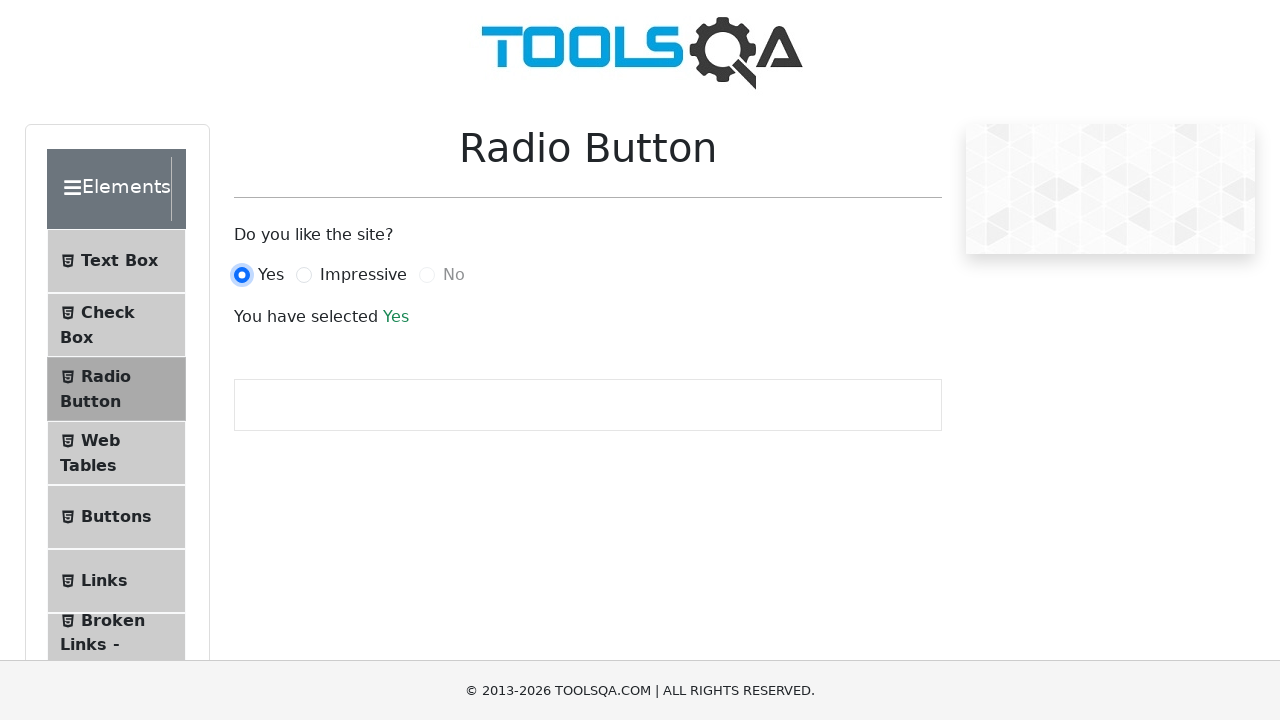

Clicked on Impressive radio button at (363, 275) on label[for='impressiveRadio']
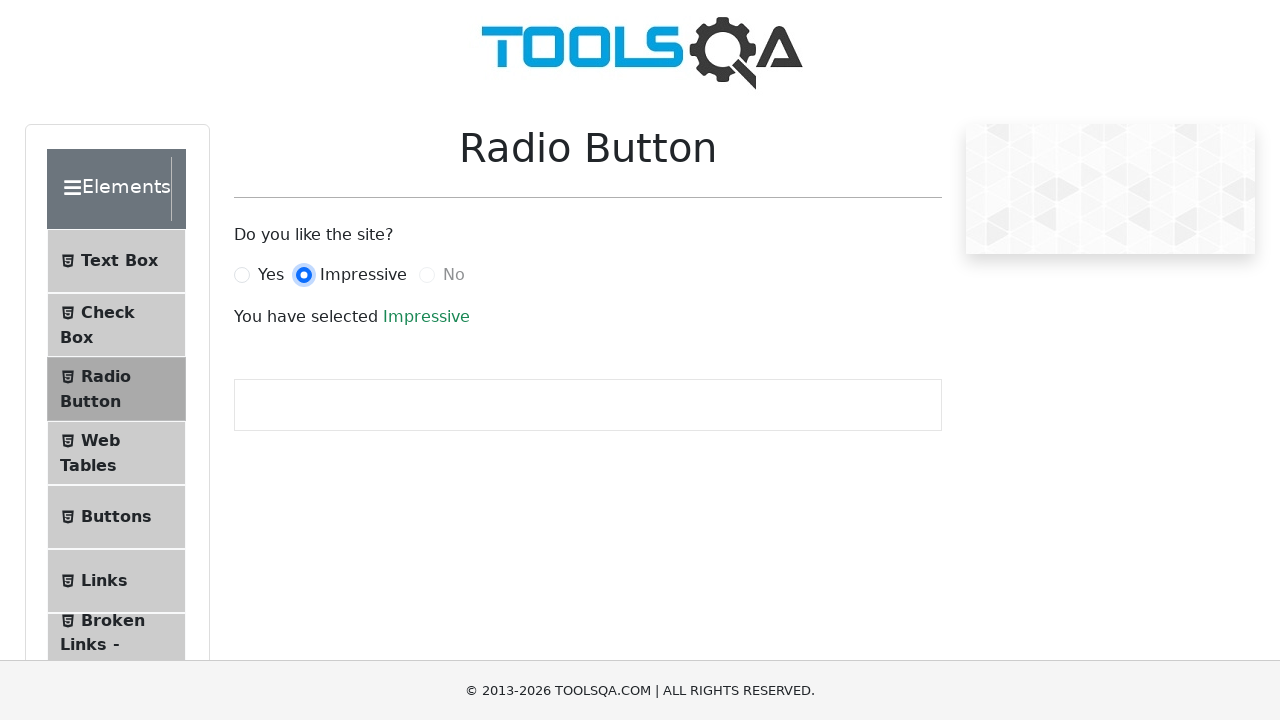

Verified Impressive radio button is selected - success message appeared
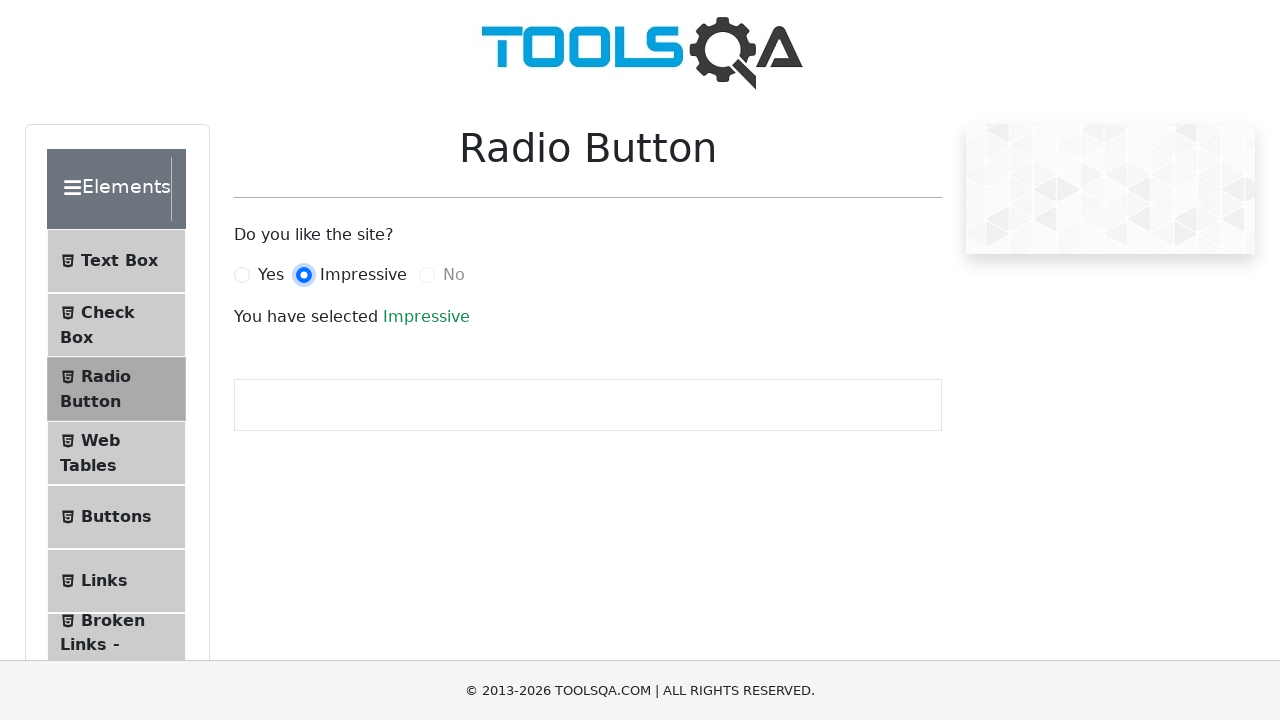

Verified No radio button is disabled
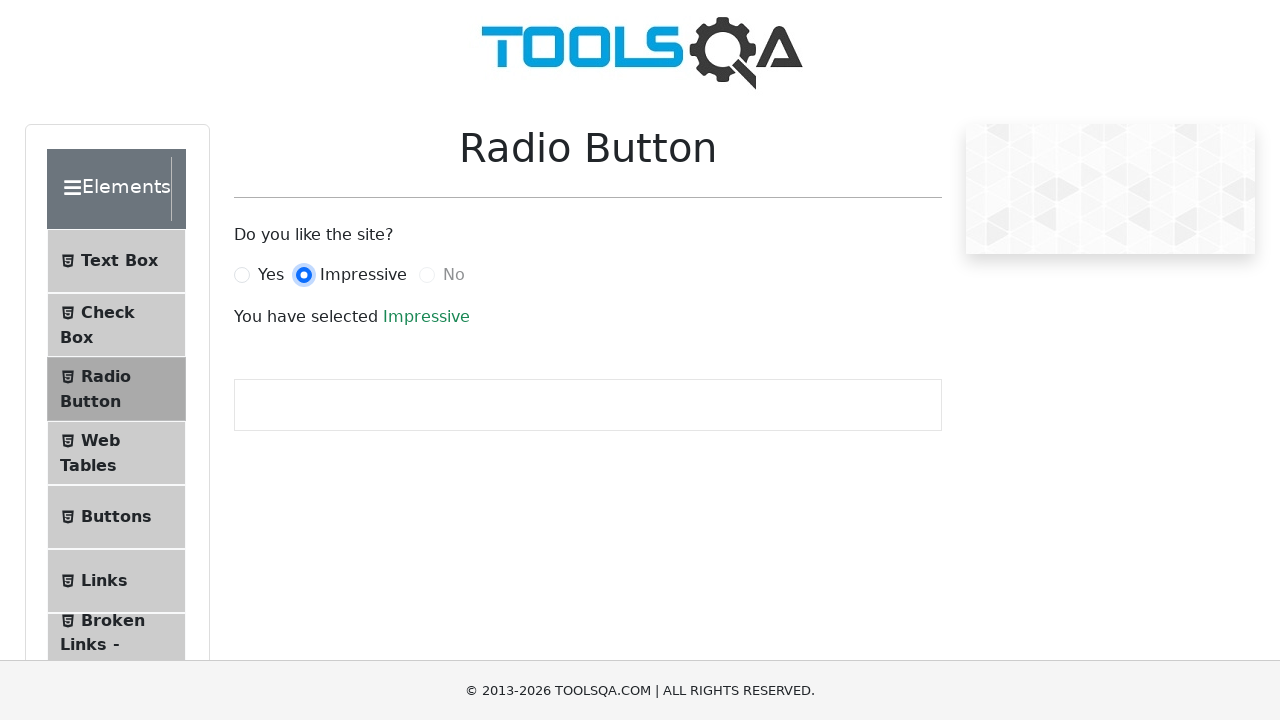

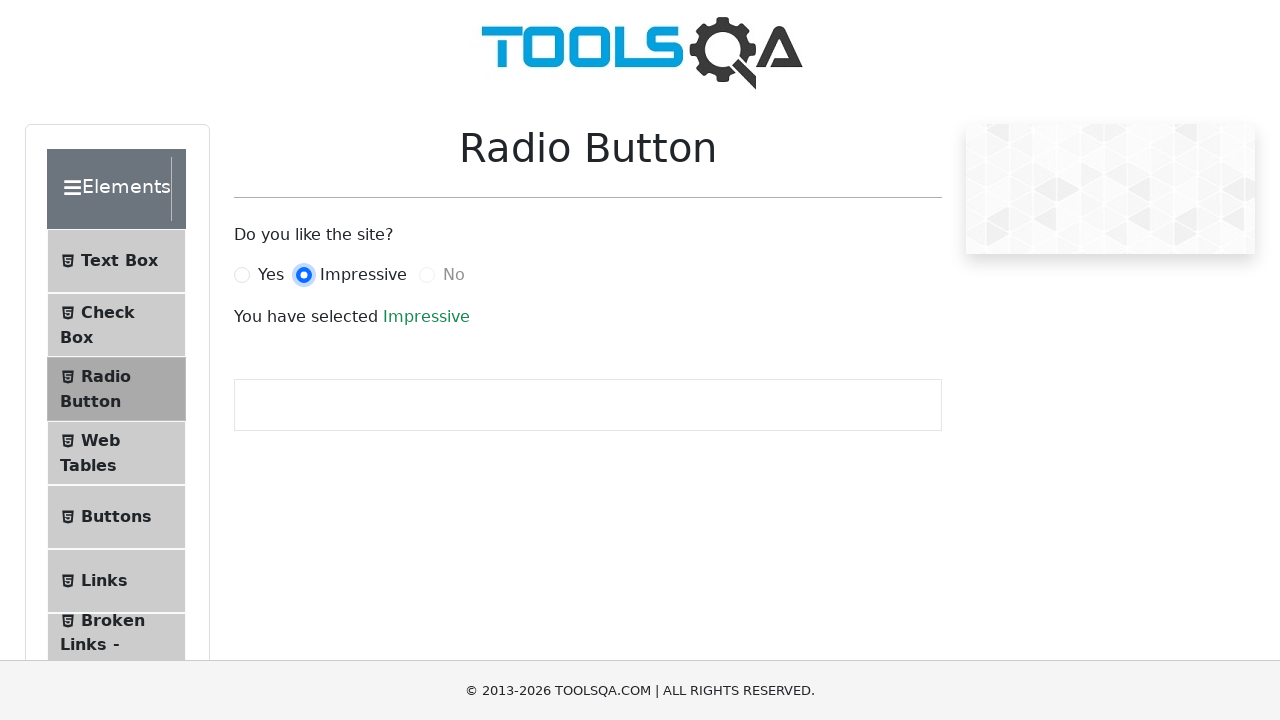